Fills only the minimum required fields in the Practice Form (first name, last name, gender, phone number) and verifies the results table displays correctly

Starting URL: https://demoqa.com/automation-practice-form

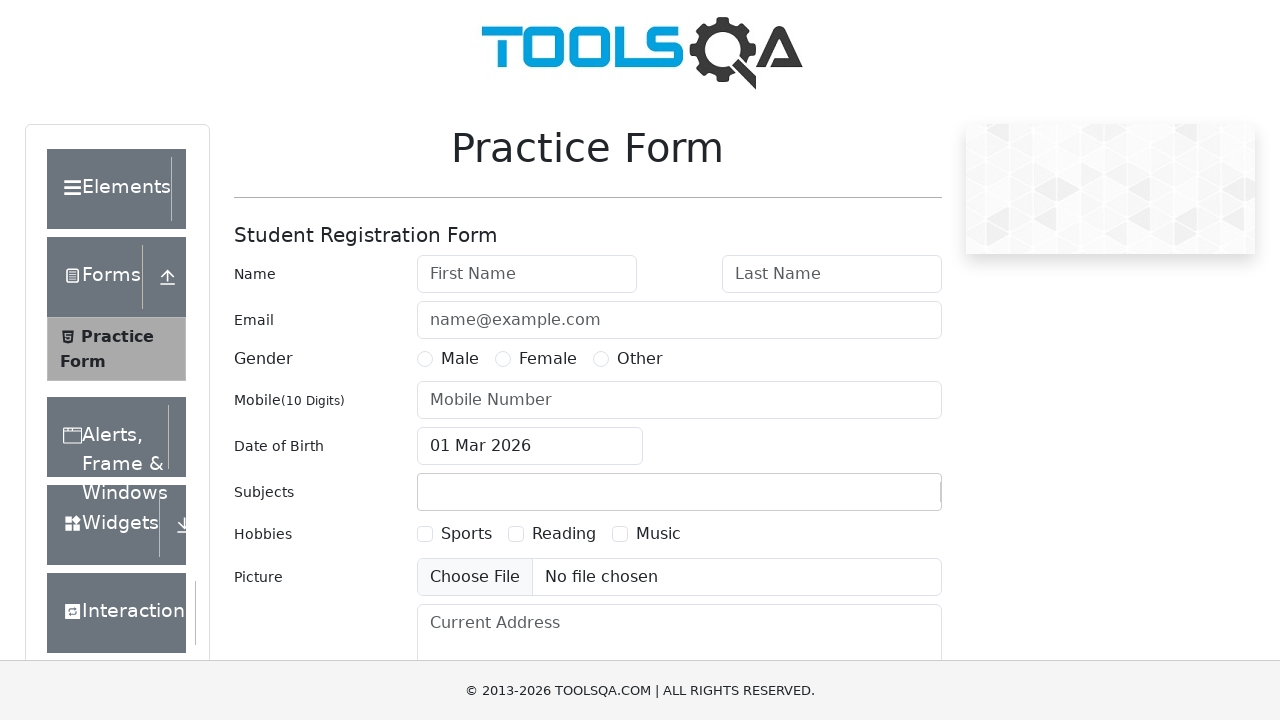

Filled first name field with 'Alex' on #firstName
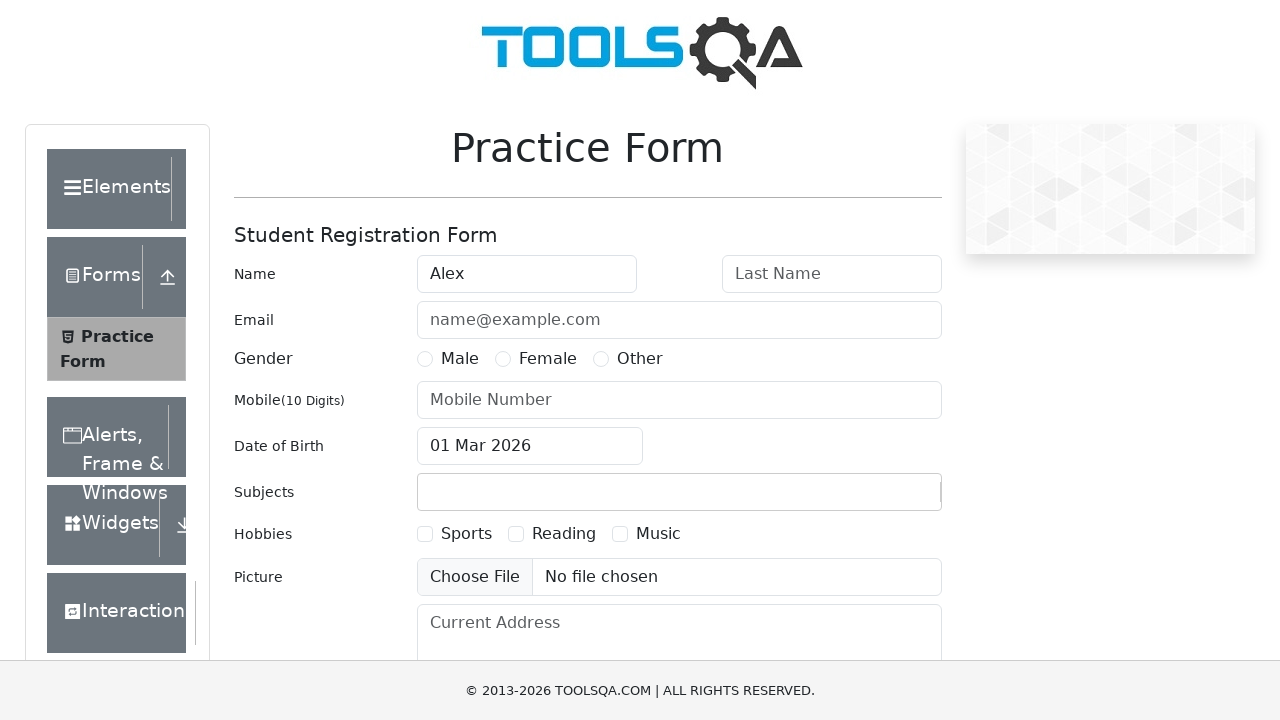

Filled last name field with 'Smith' on #lastName
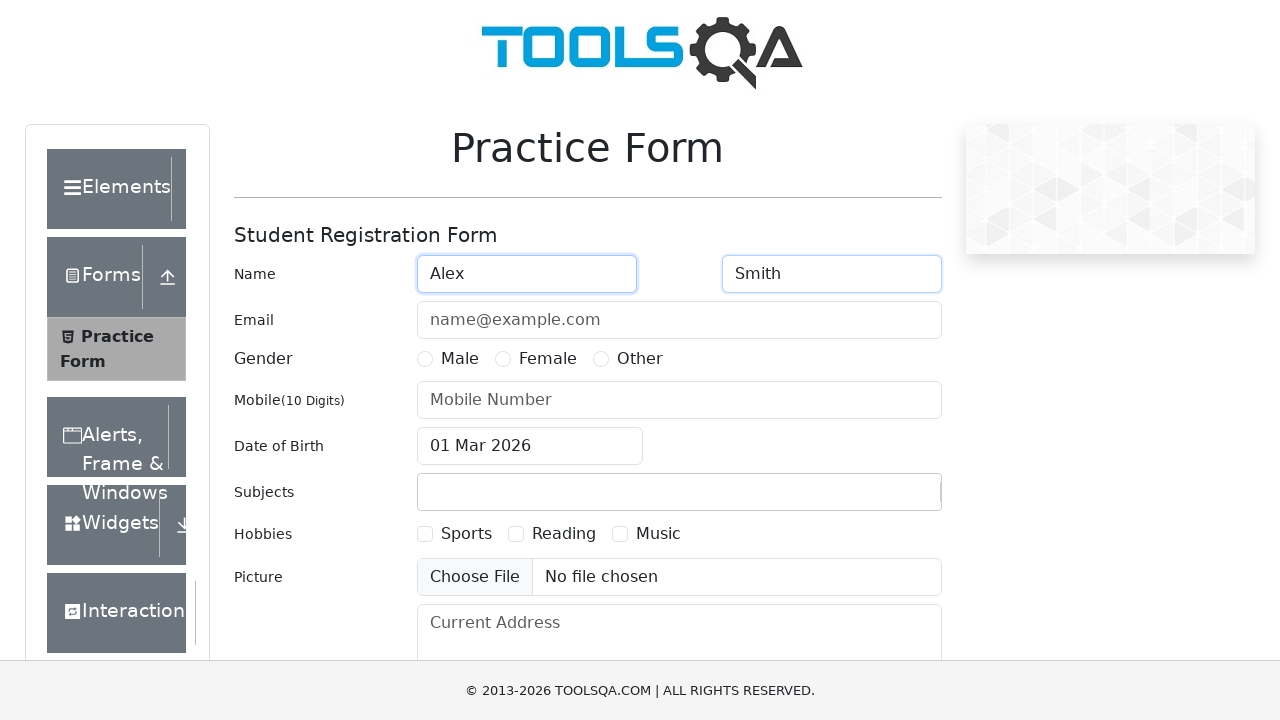

Selected Male gender option at (460, 359) on label[for='gender-radio-1']
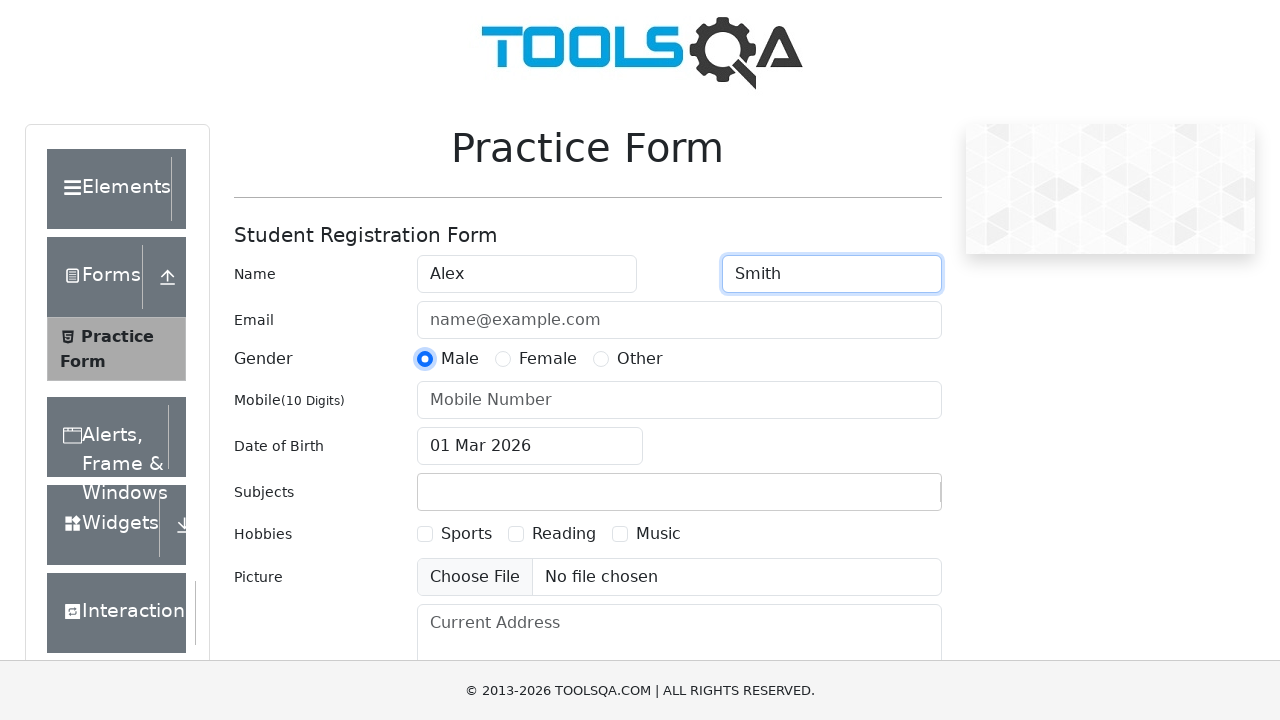

Filled phone number field with '9876543210' on #userNumber
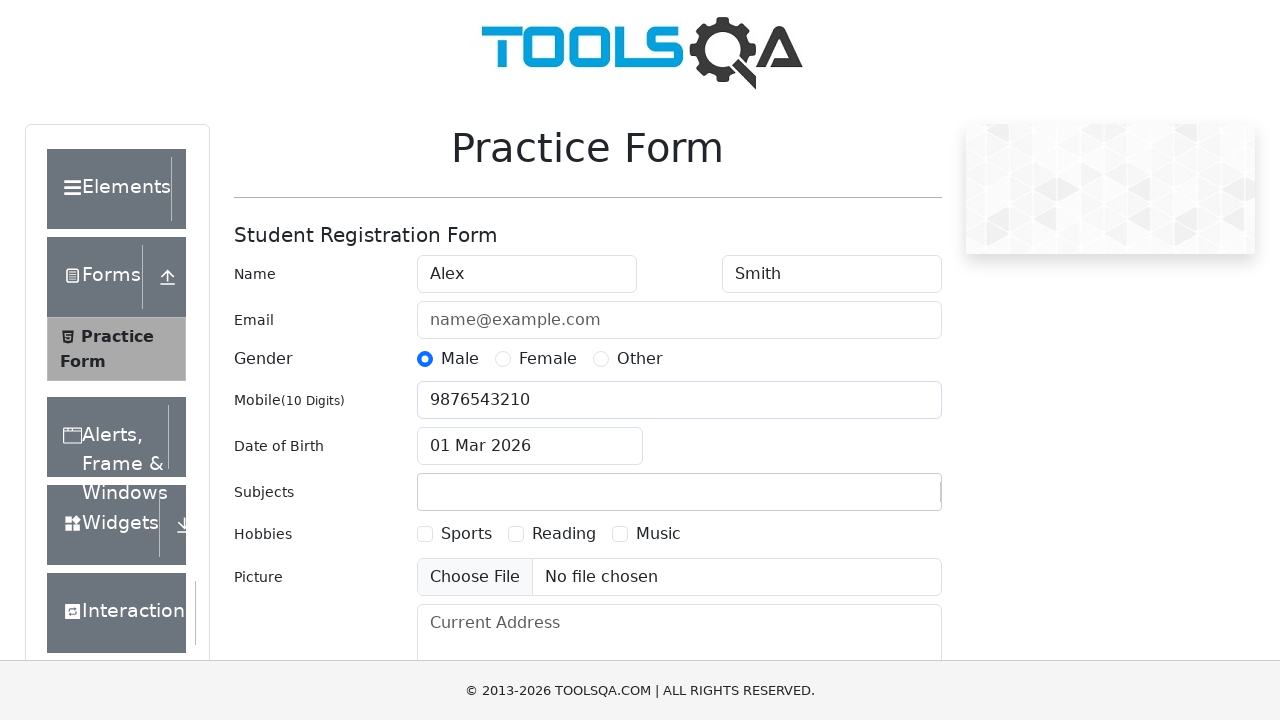

Clicked submit button to submit the practice form at (885, 499) on #submit
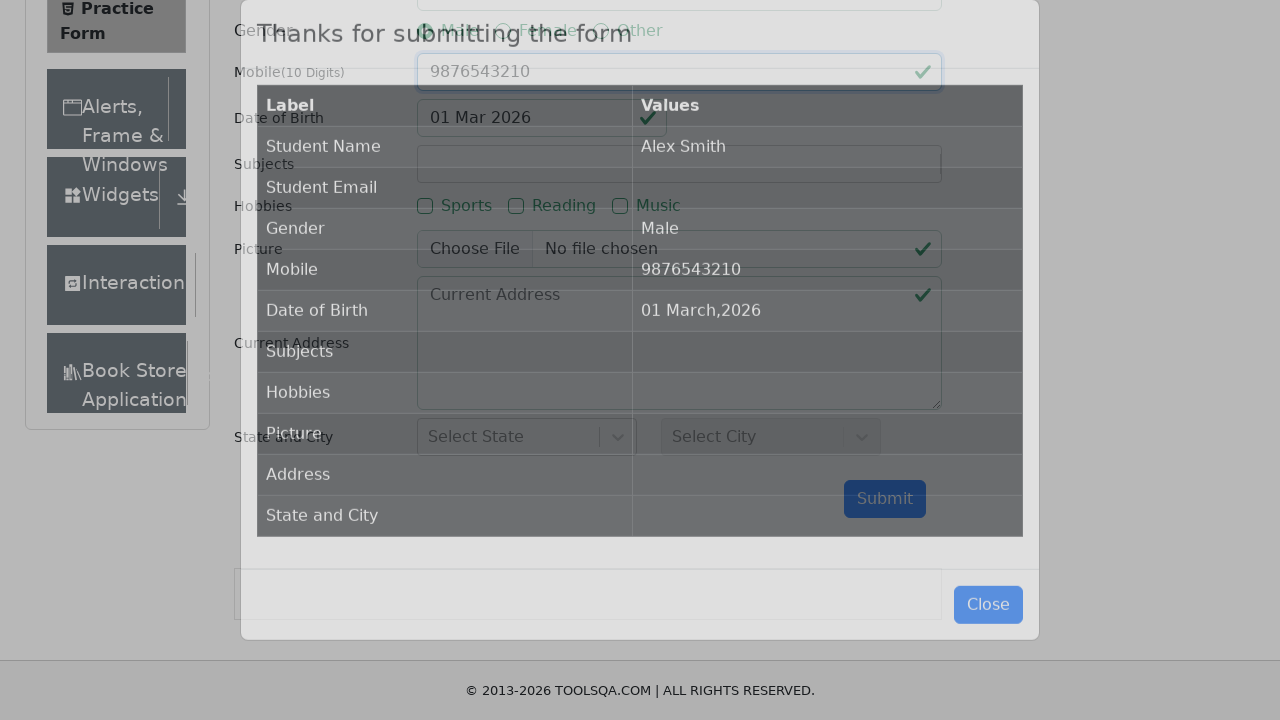

Results modal content loaded and verified
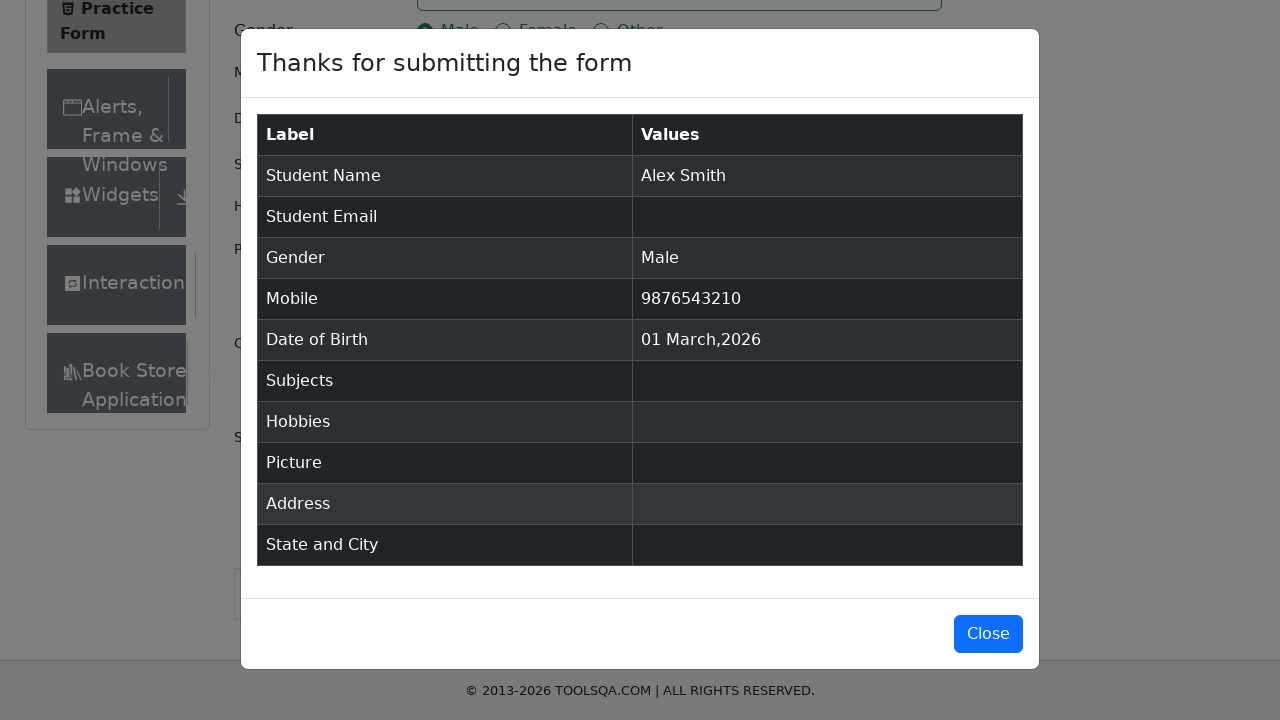

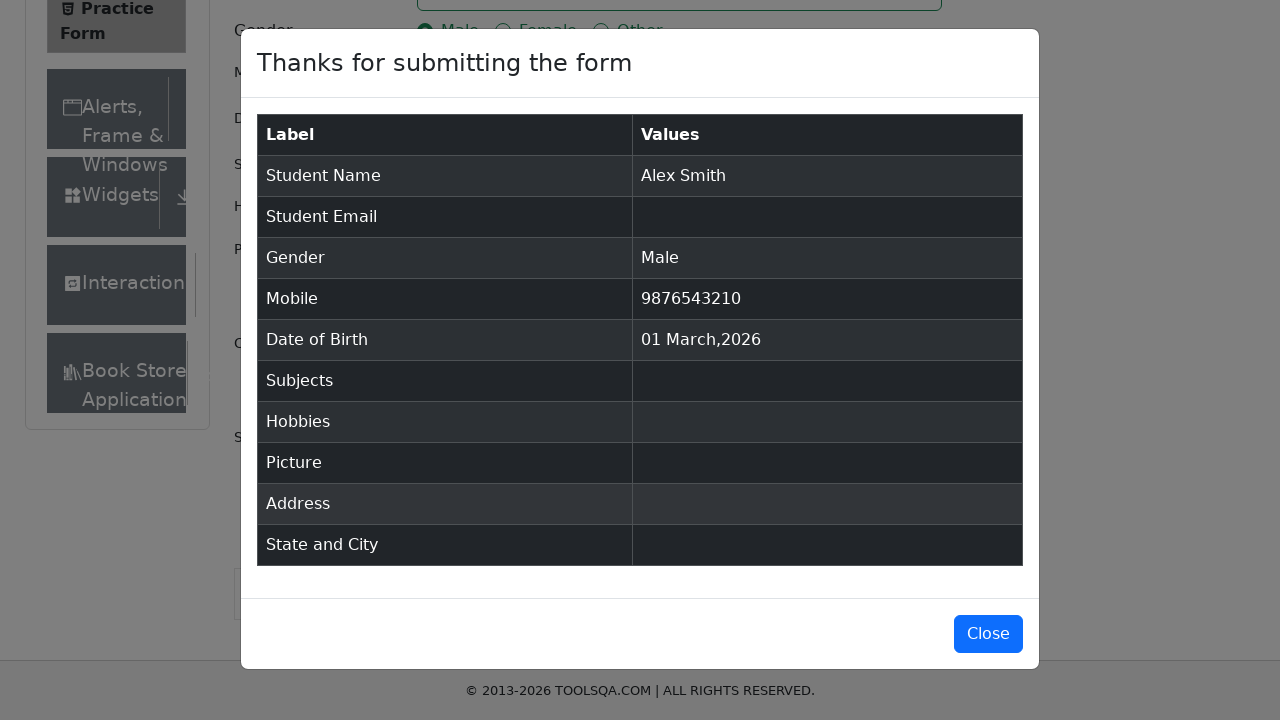